Launches browser, navigates to OrangeHRM login page, and verifies the page title is "OrangeHRM"

Starting URL: https://opensource-demo.orangehrmlive.com/web/index.php/auth/login

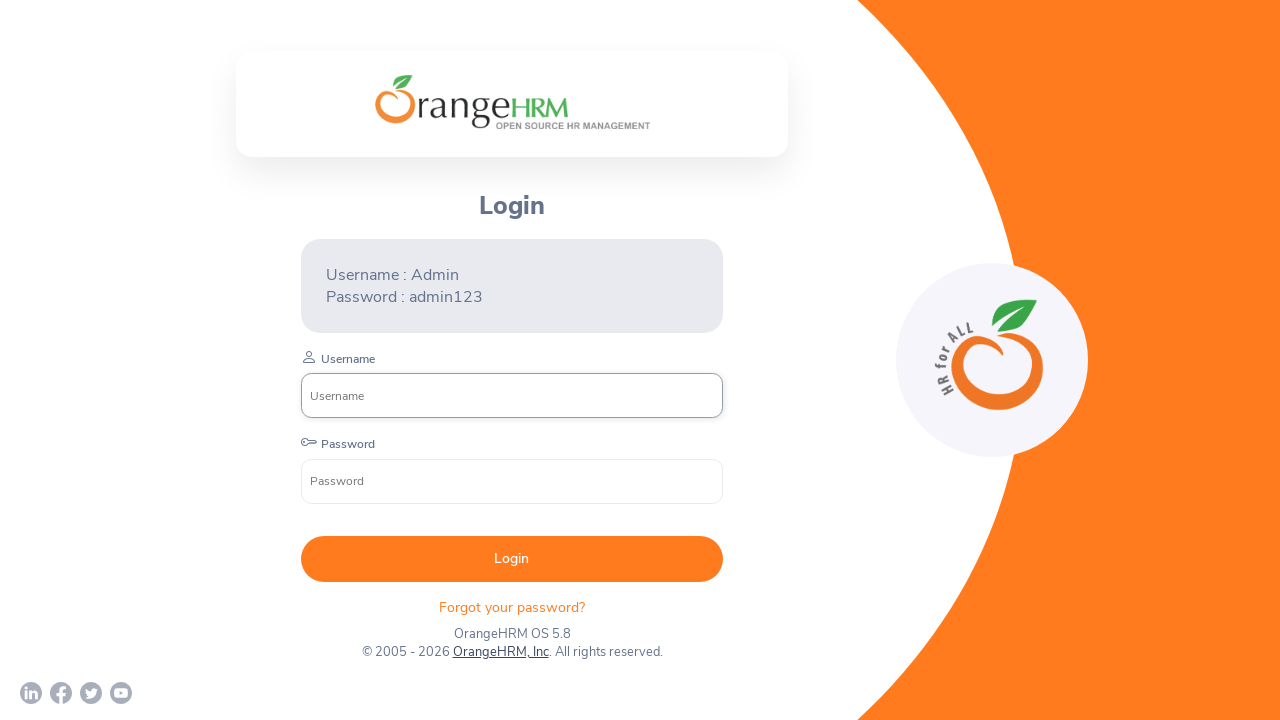

Waited for page to load (domcontentloaded state)
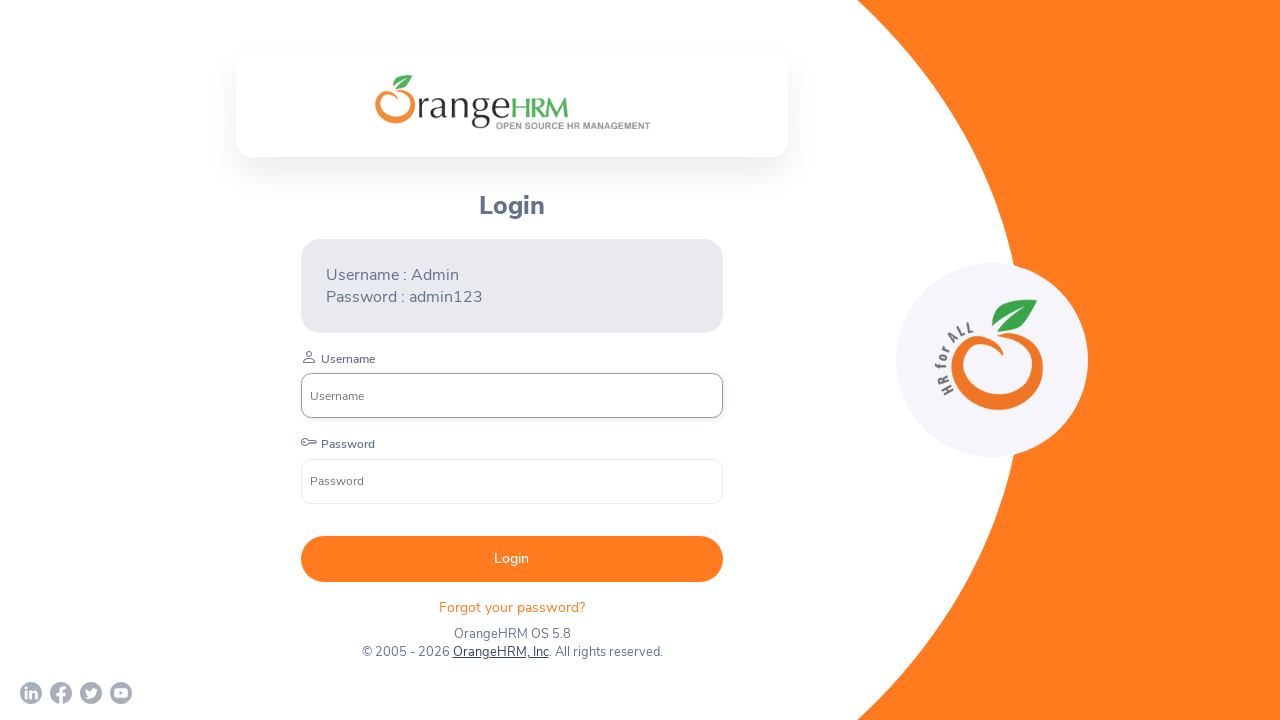

Verified page title is 'OrangeHRM'
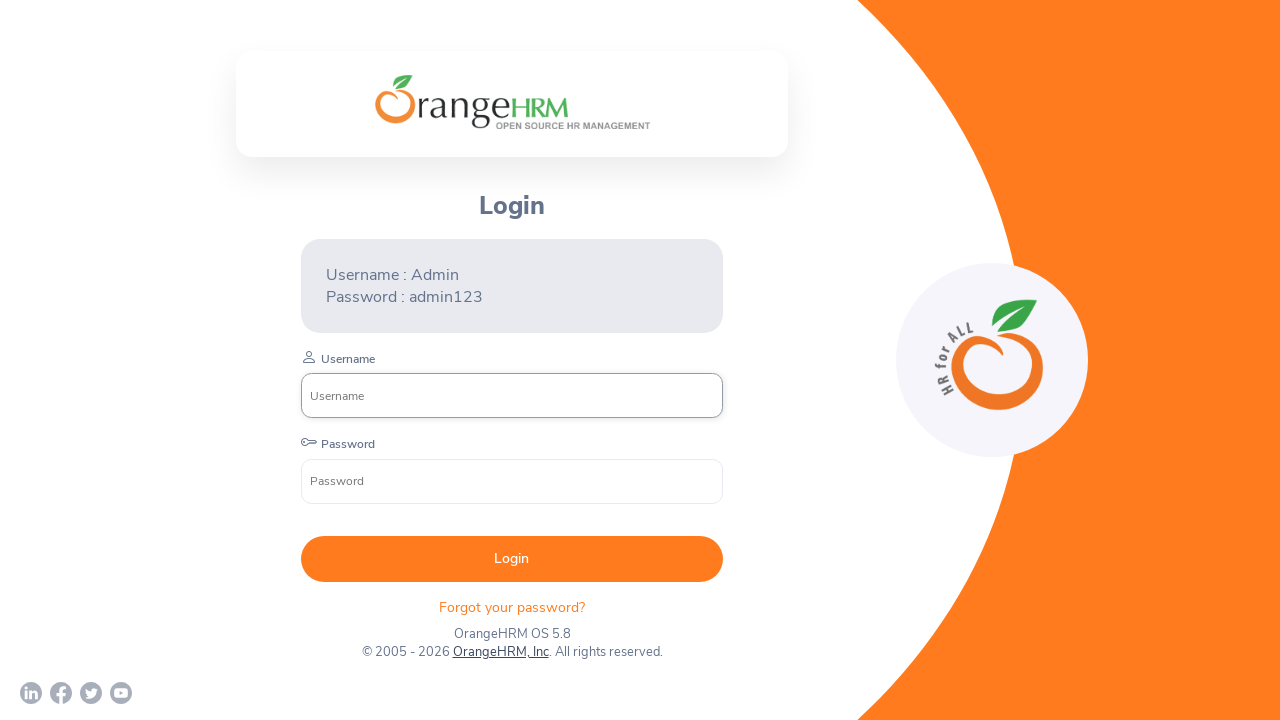

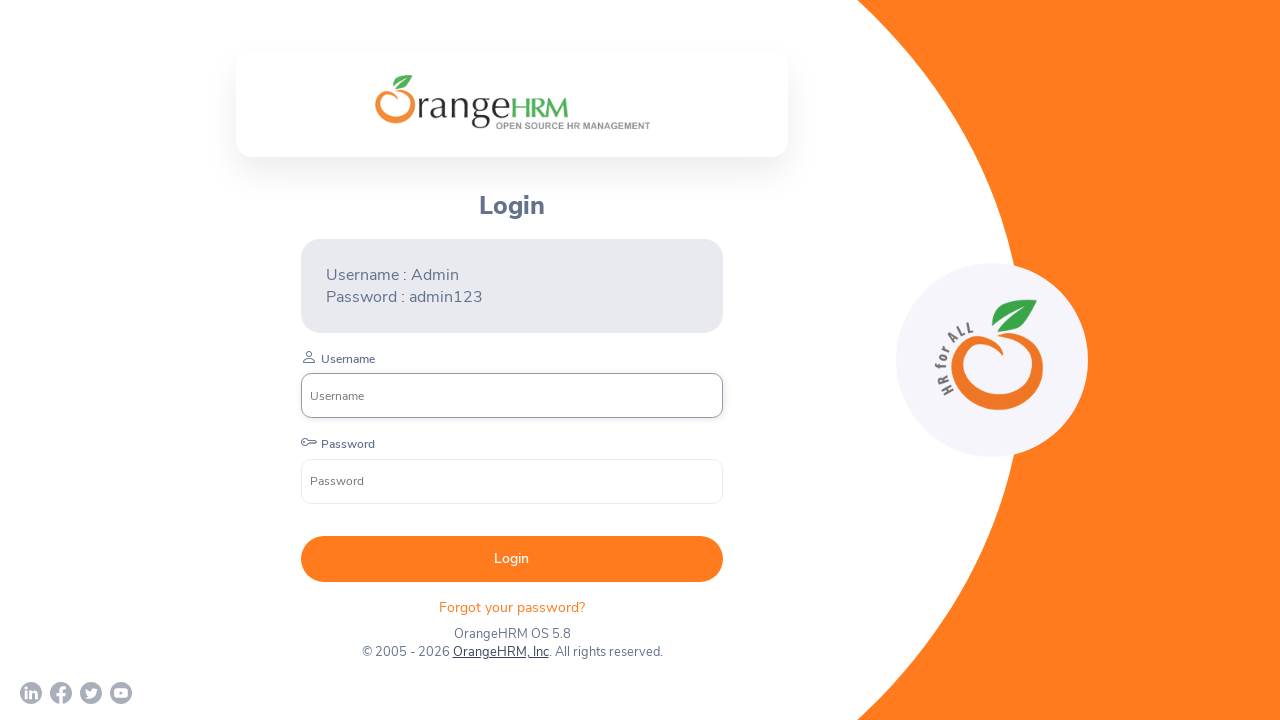